Tests dropdown selection functionality by selecting 'Ruby' from a language dropdown and verifying the result

Starting URL: https://www.qa-practice.com/elements/select/single_select

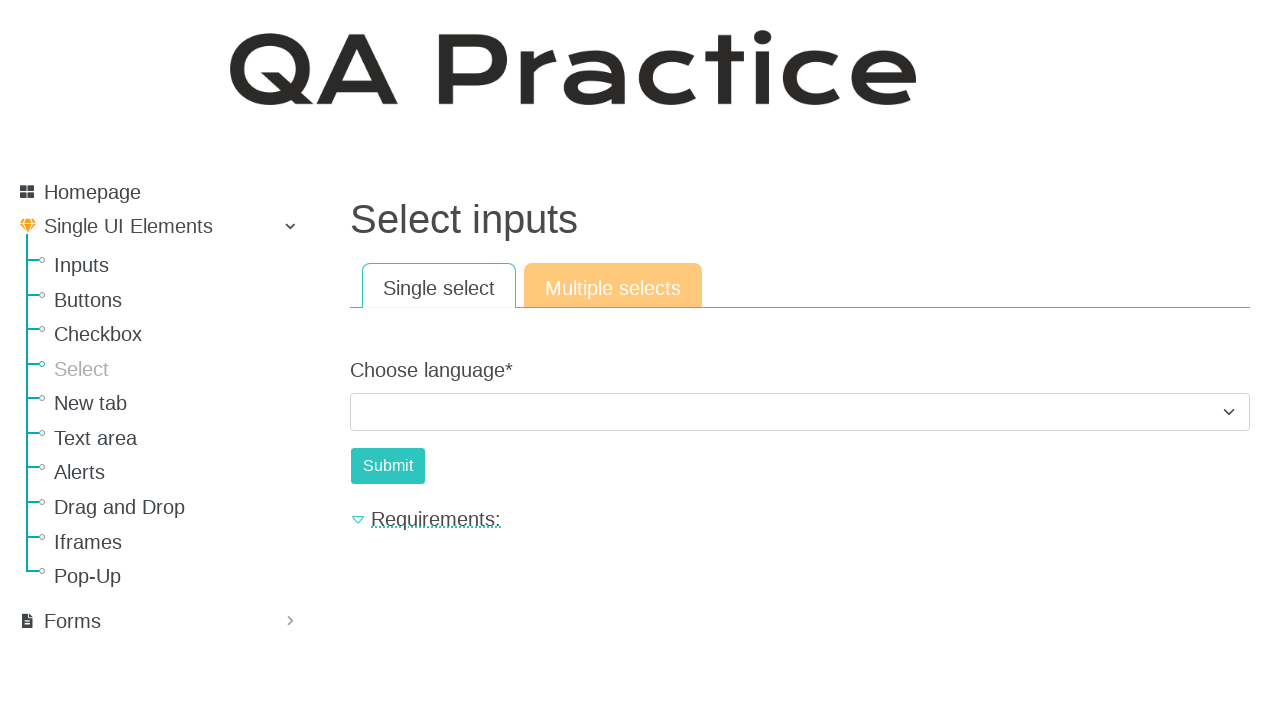

Selected 'Ruby' from the language dropdown on #id_choose_language
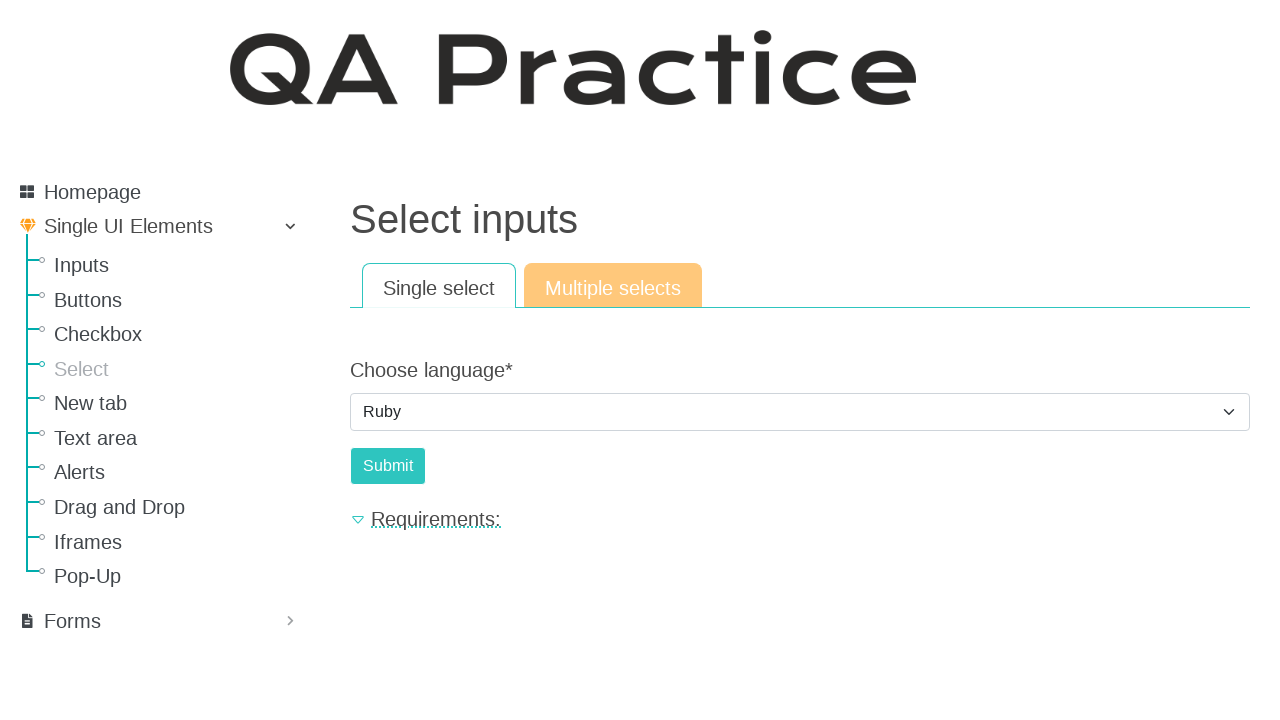

Clicked submit button at (388, 466) on #submit-id-submit
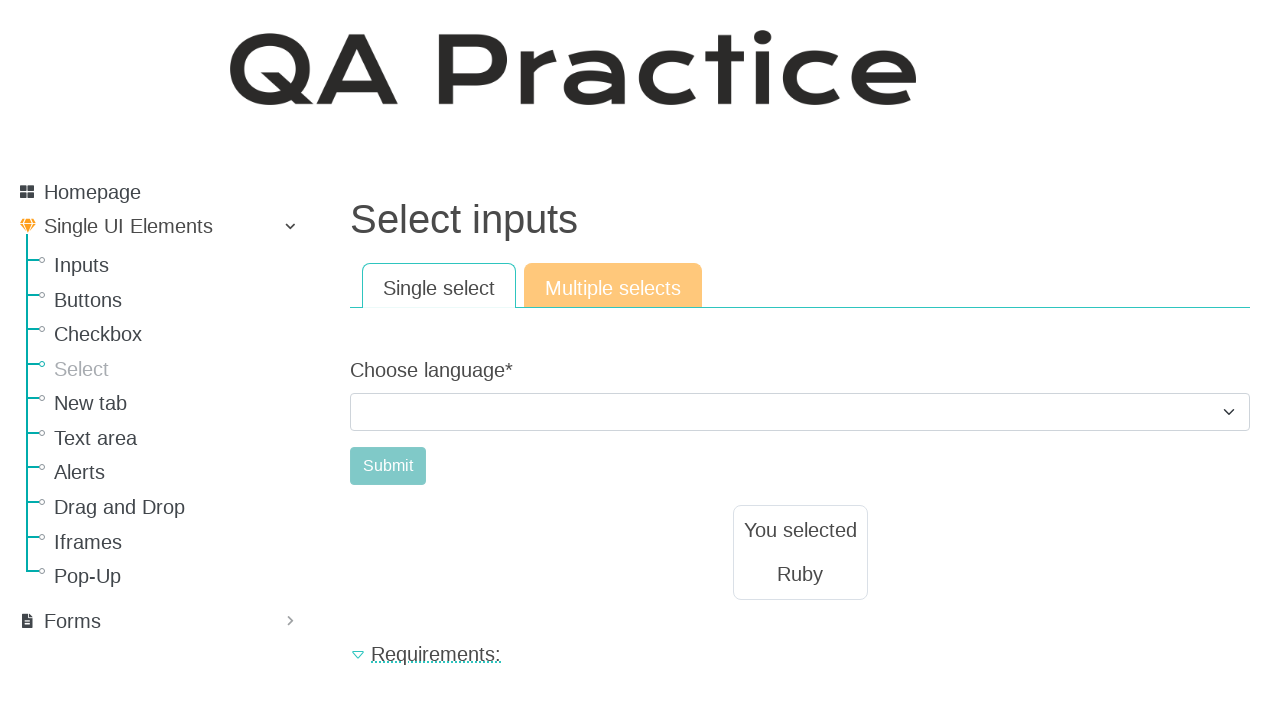

Retrieved result text from result element
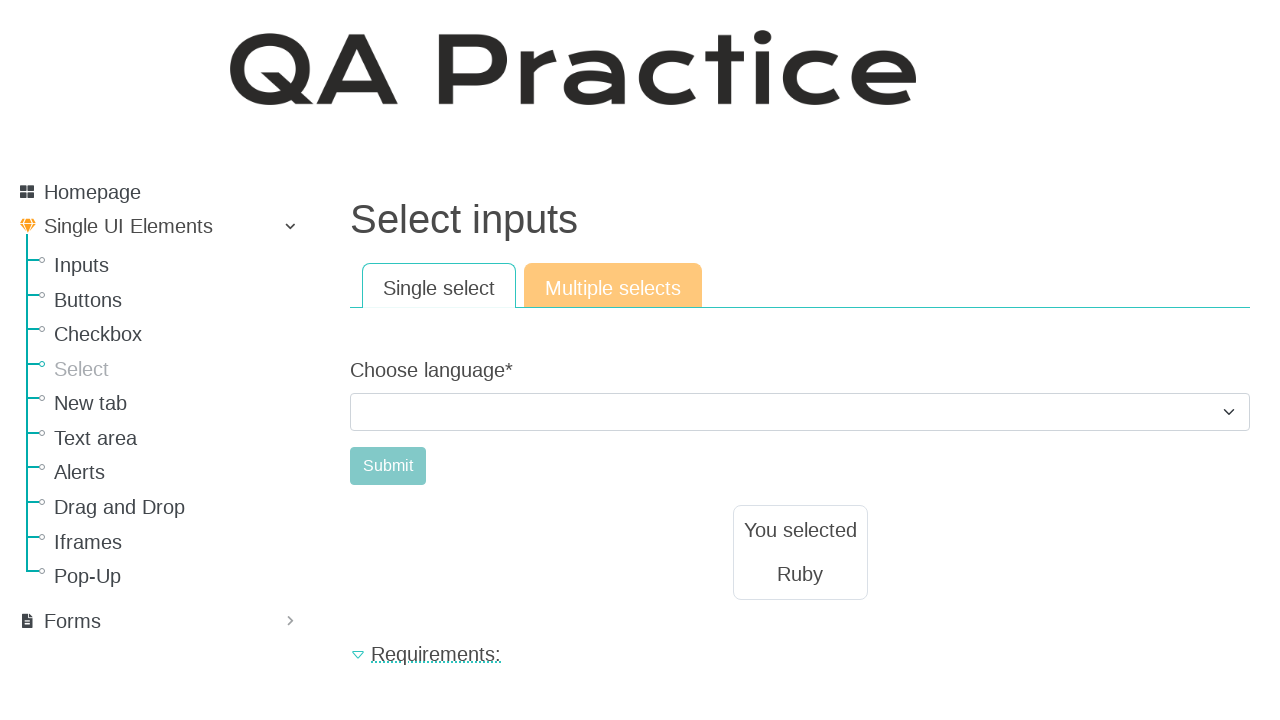

Verified result text equals 'Ruby'
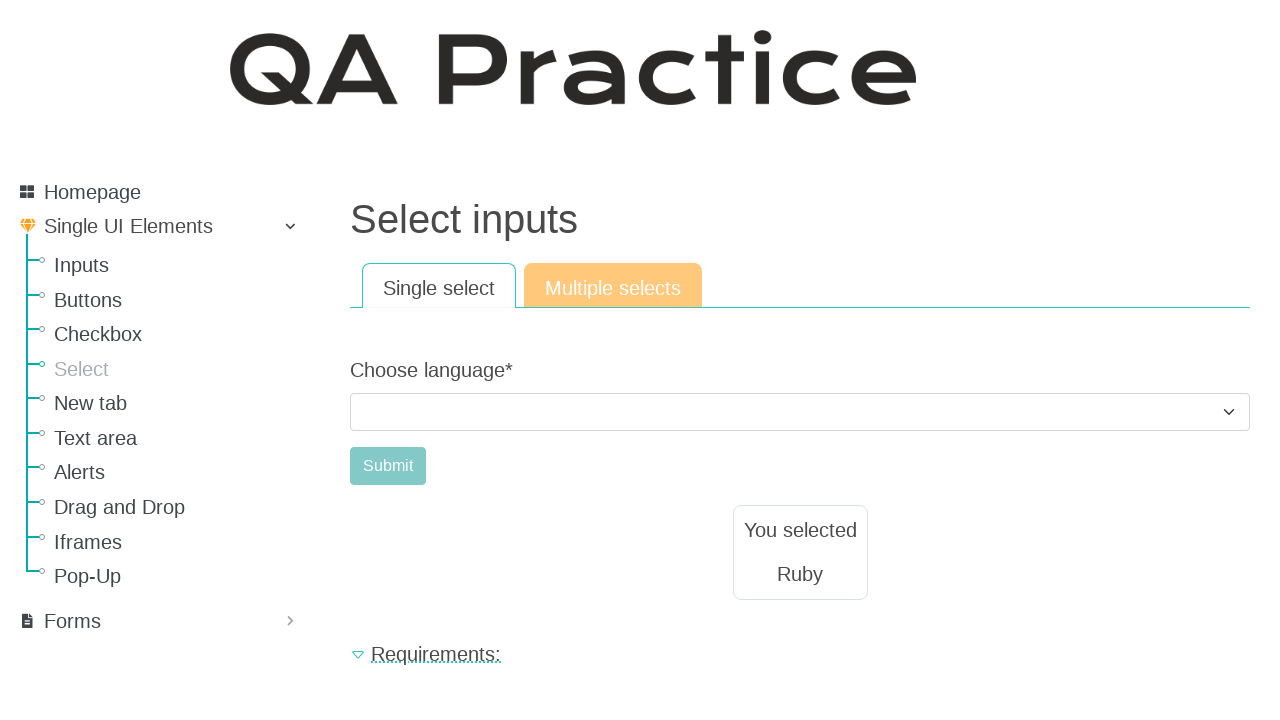

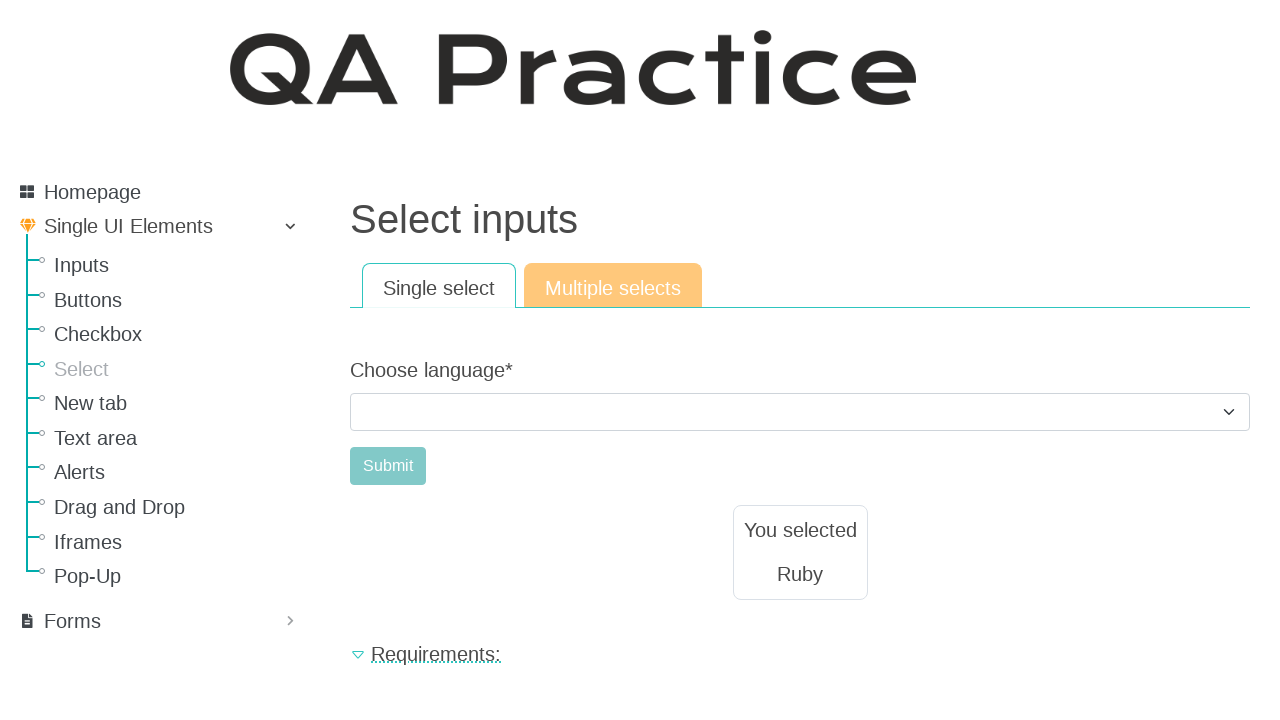